Tests nested Shadow DOM by accessing multiple levels of shadow roots and verifying text content at each level

Starting URL: http://watir.com/examples/shadow_dom.html

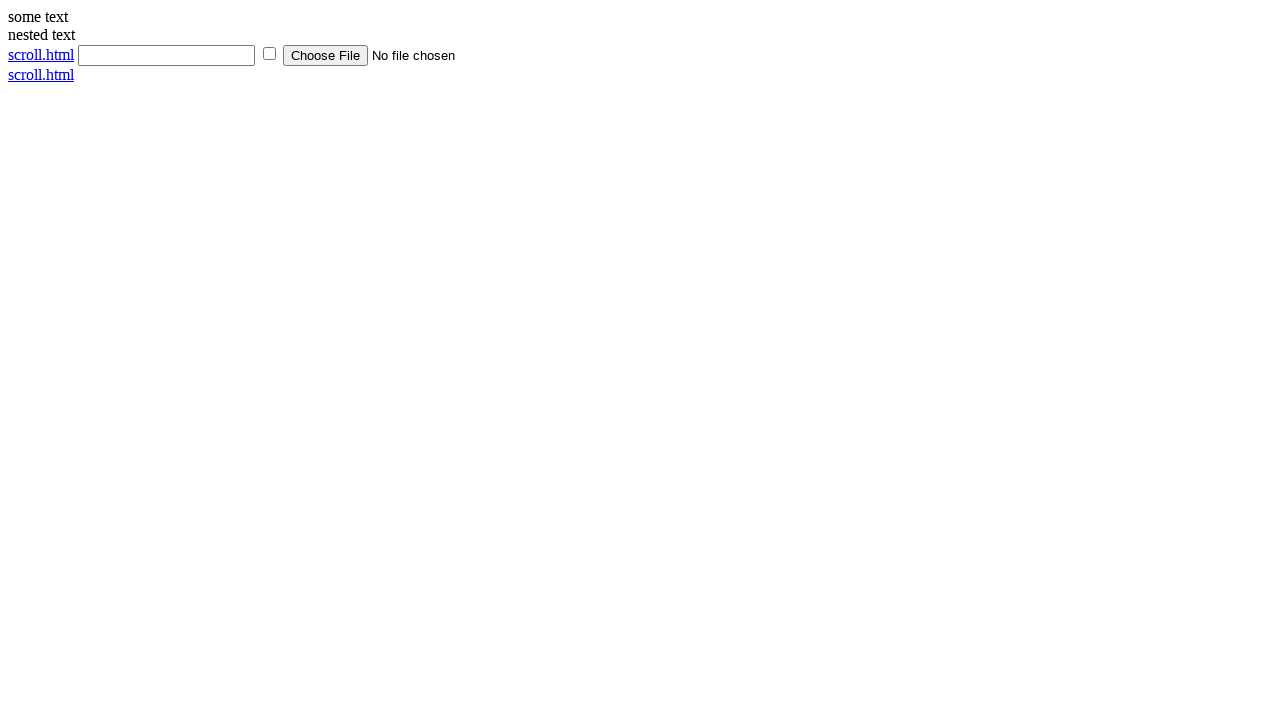

Waited for first shadow host element to be present
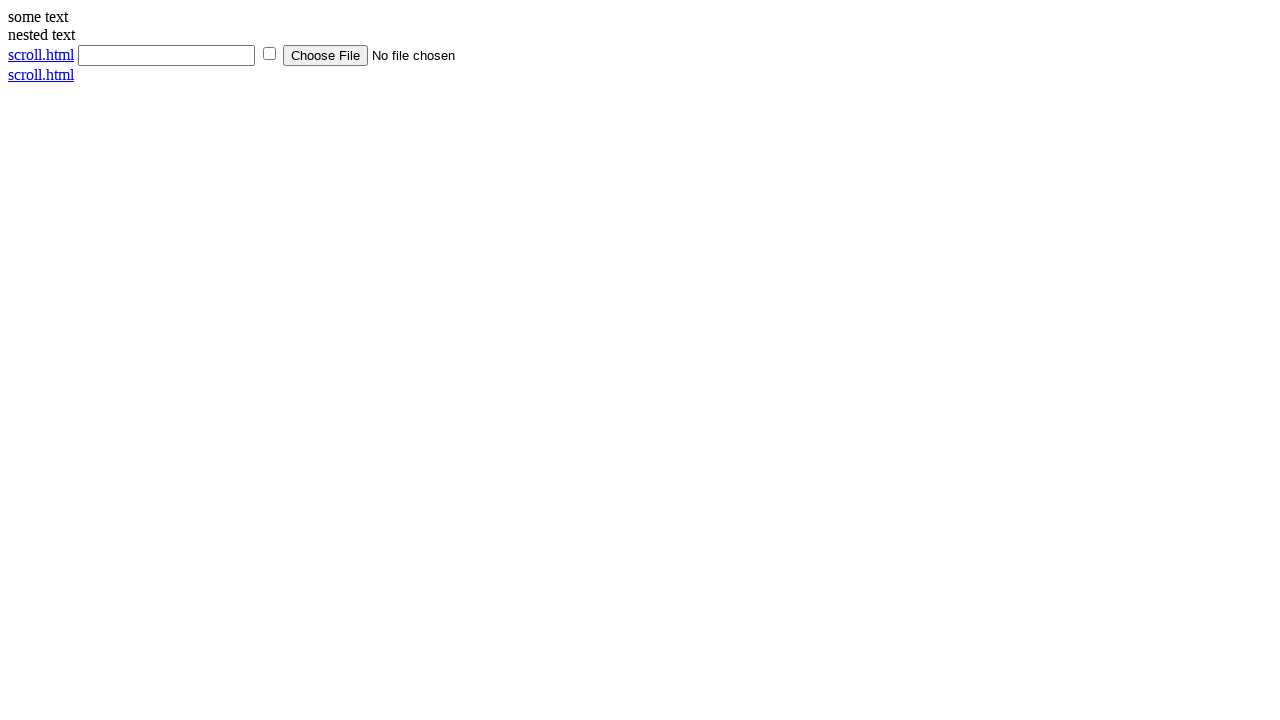

Located first level shadow DOM content element
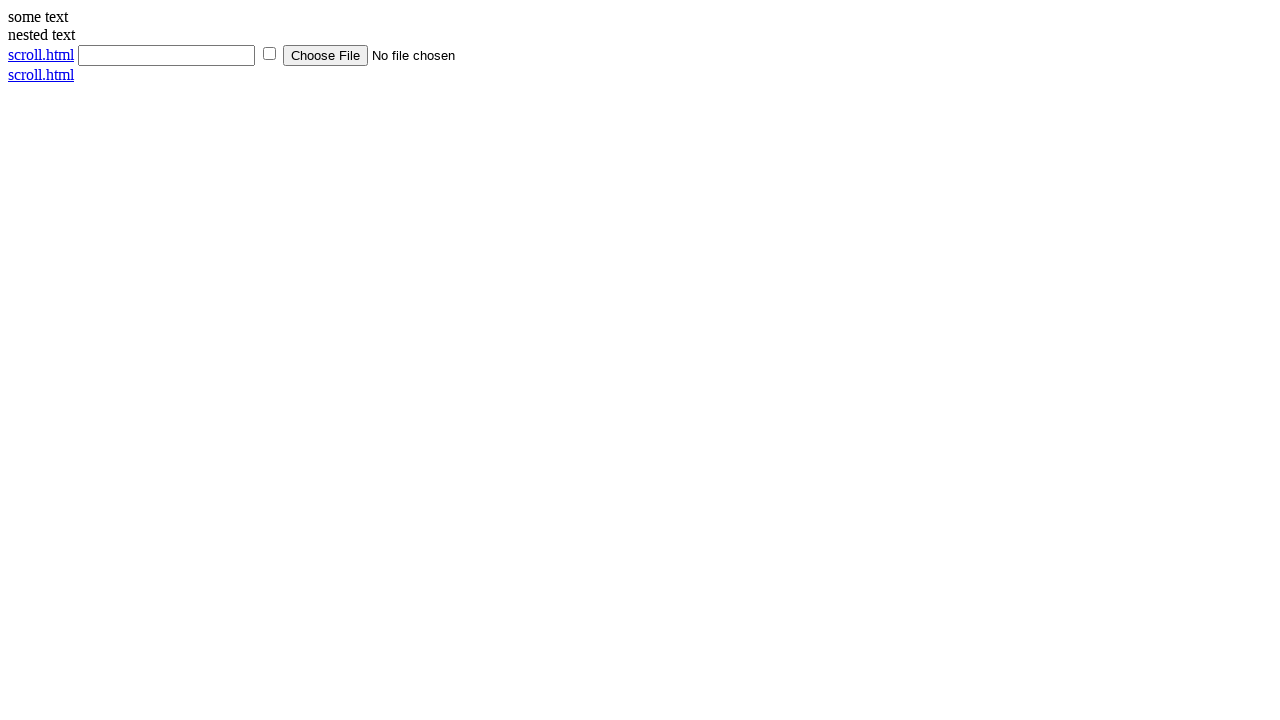

Retrieved text content from first shadow DOM level
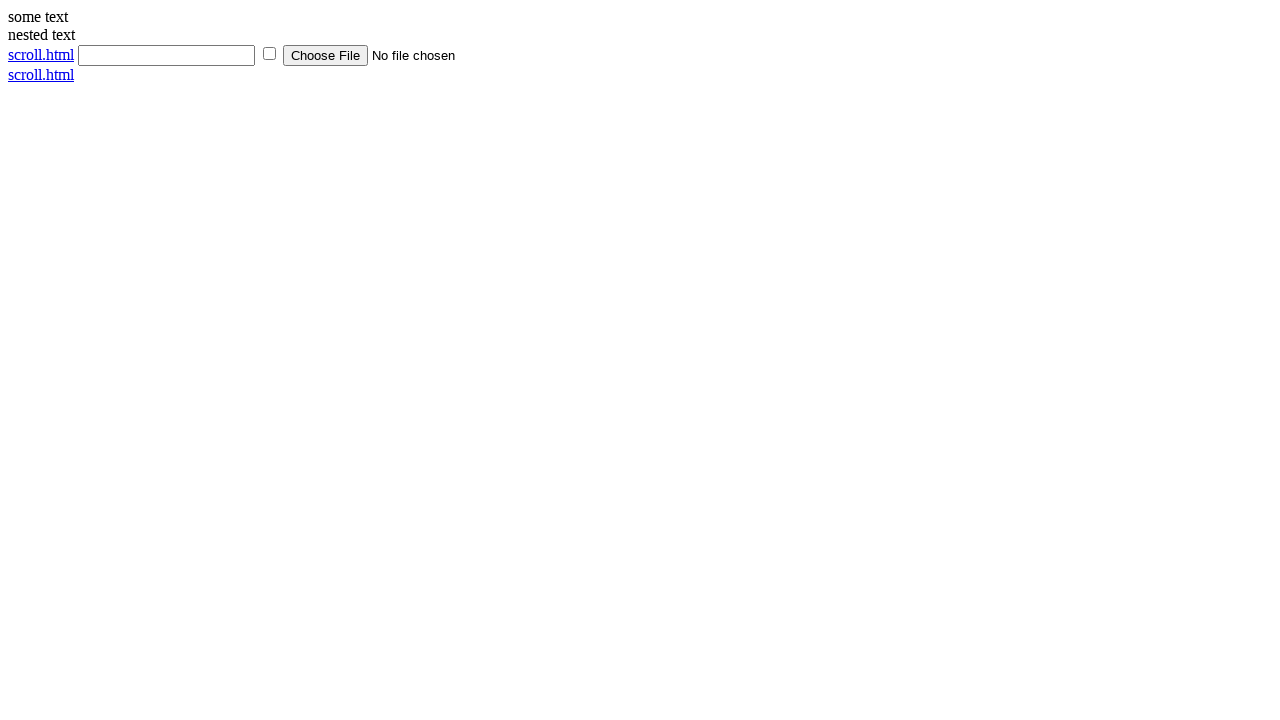

Verified first shadow content text is 'some text'
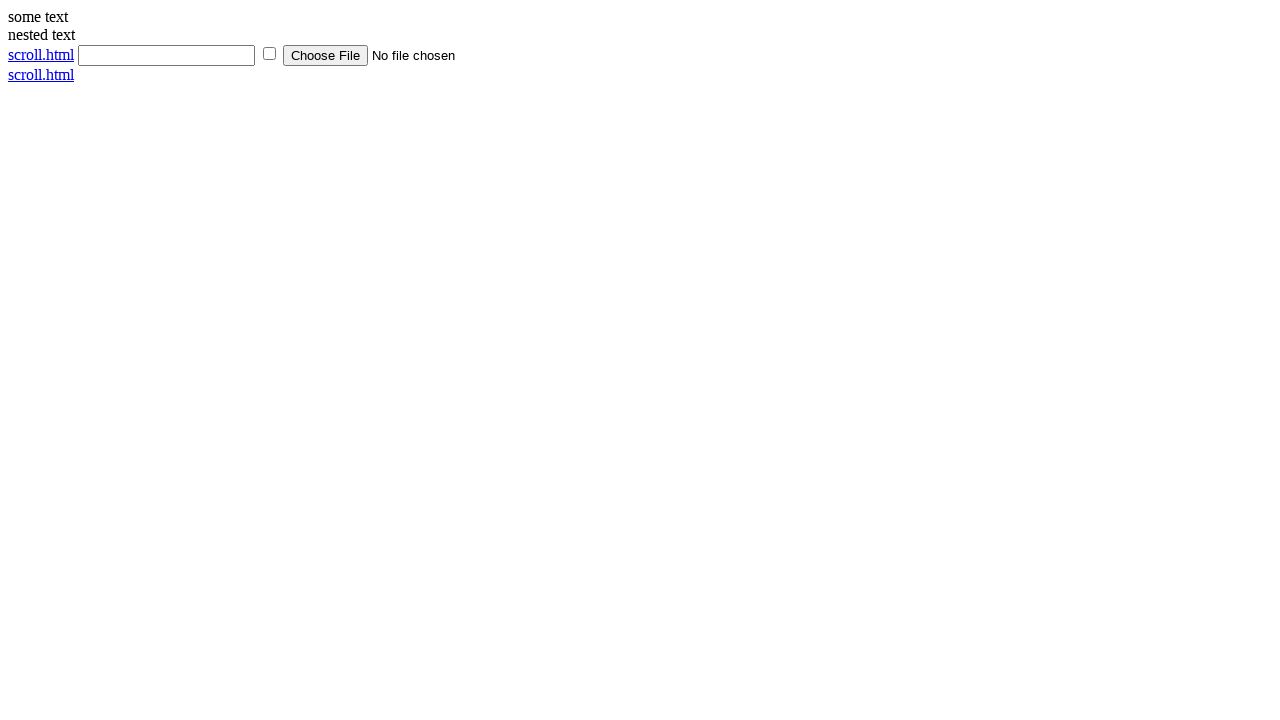

Printed first shadow content: some text
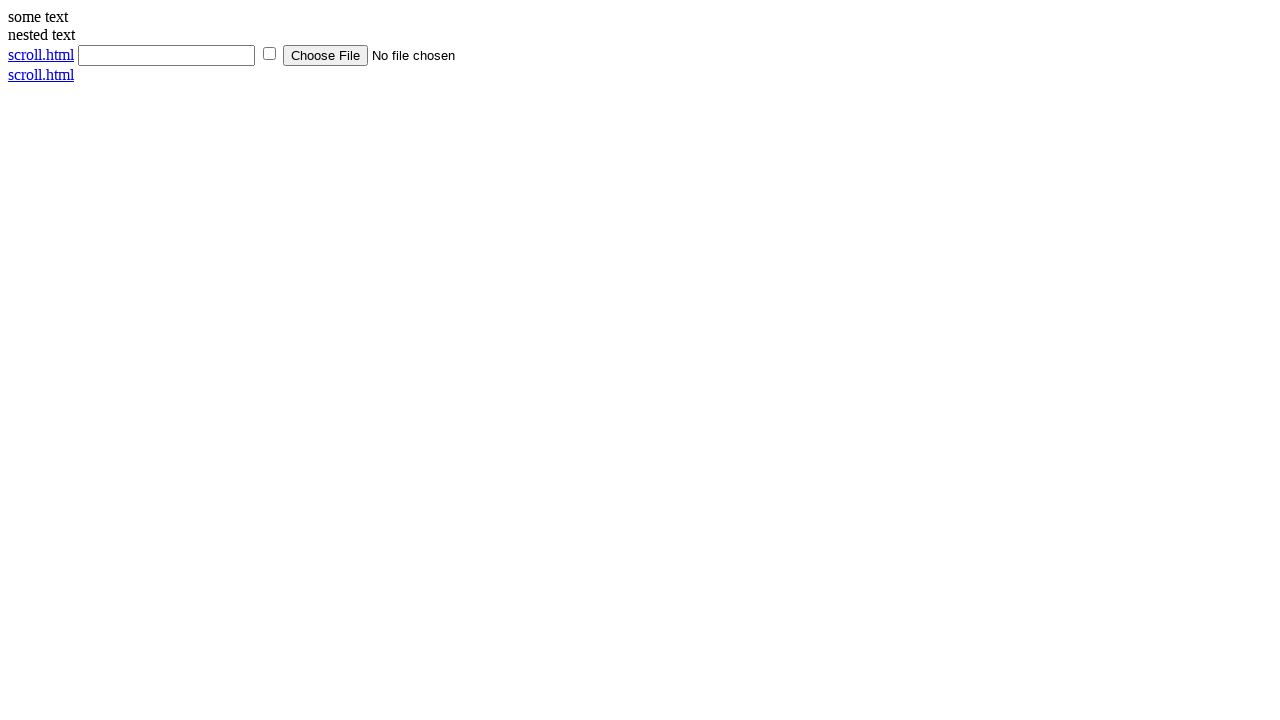

Located nested shadow DOM content element through multiple shadow root levels
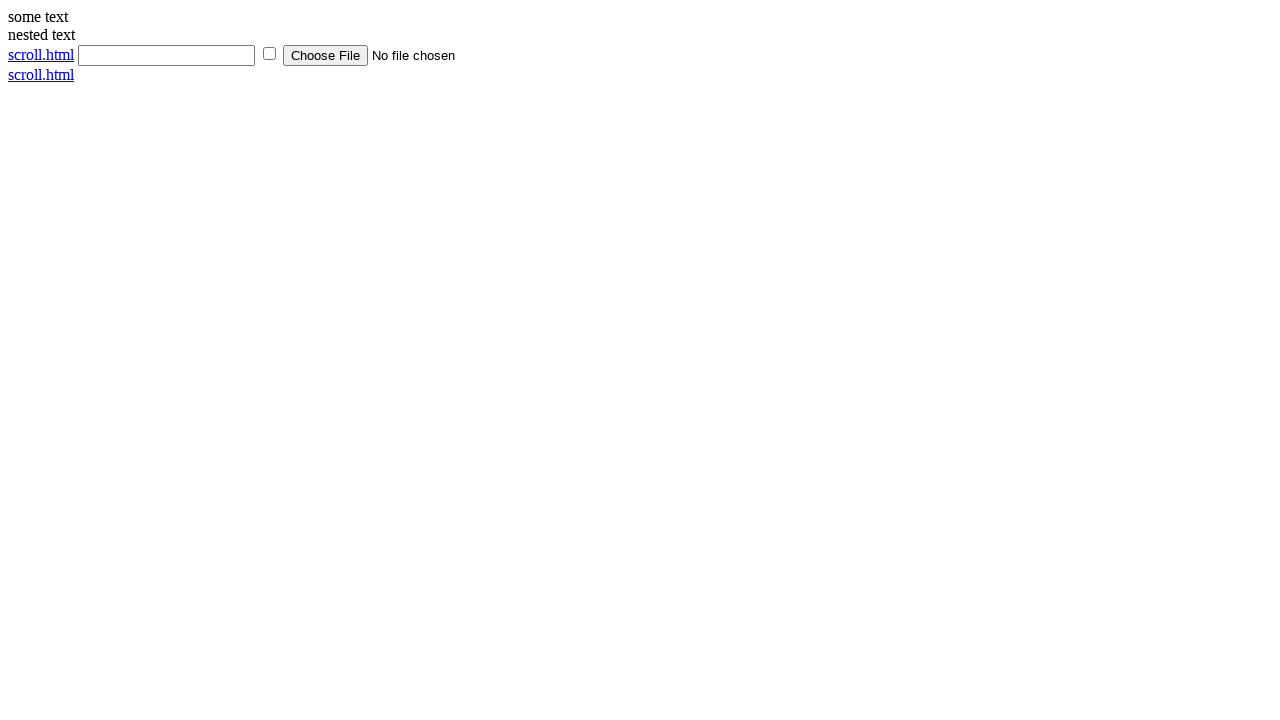

Retrieved text content from nested shadow DOM level
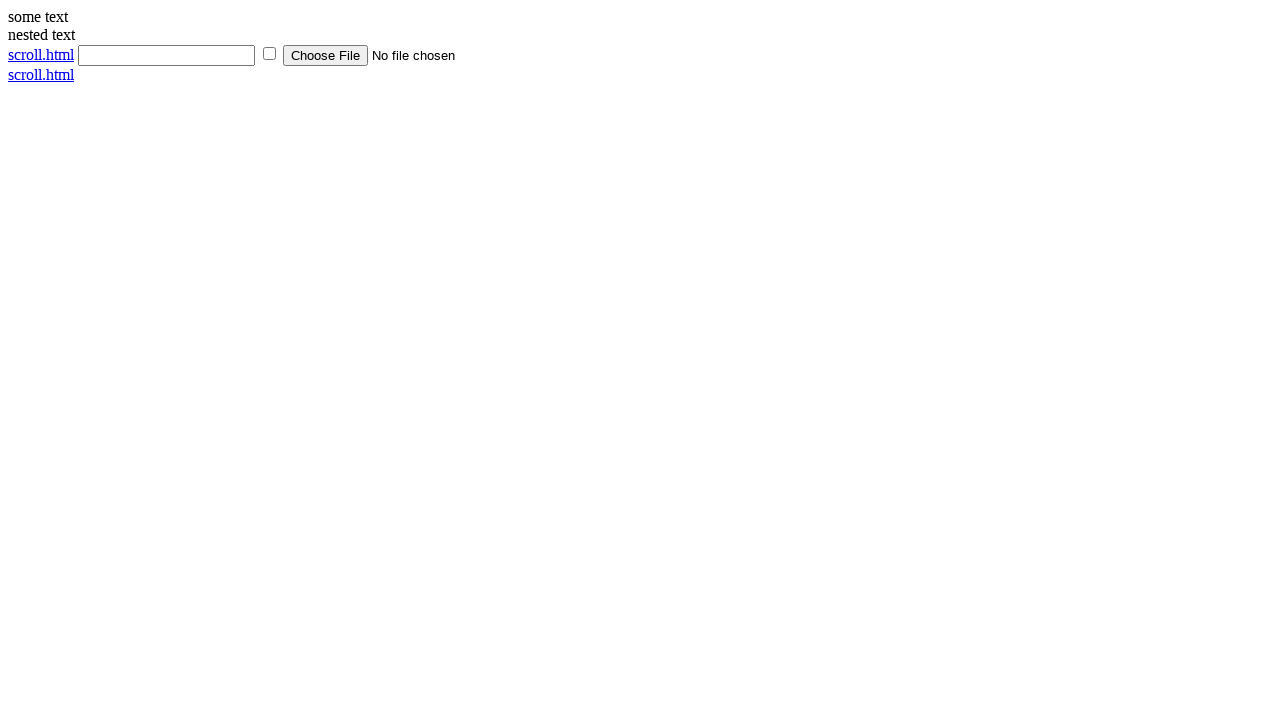

Verified nested shadow content text is 'nested text'
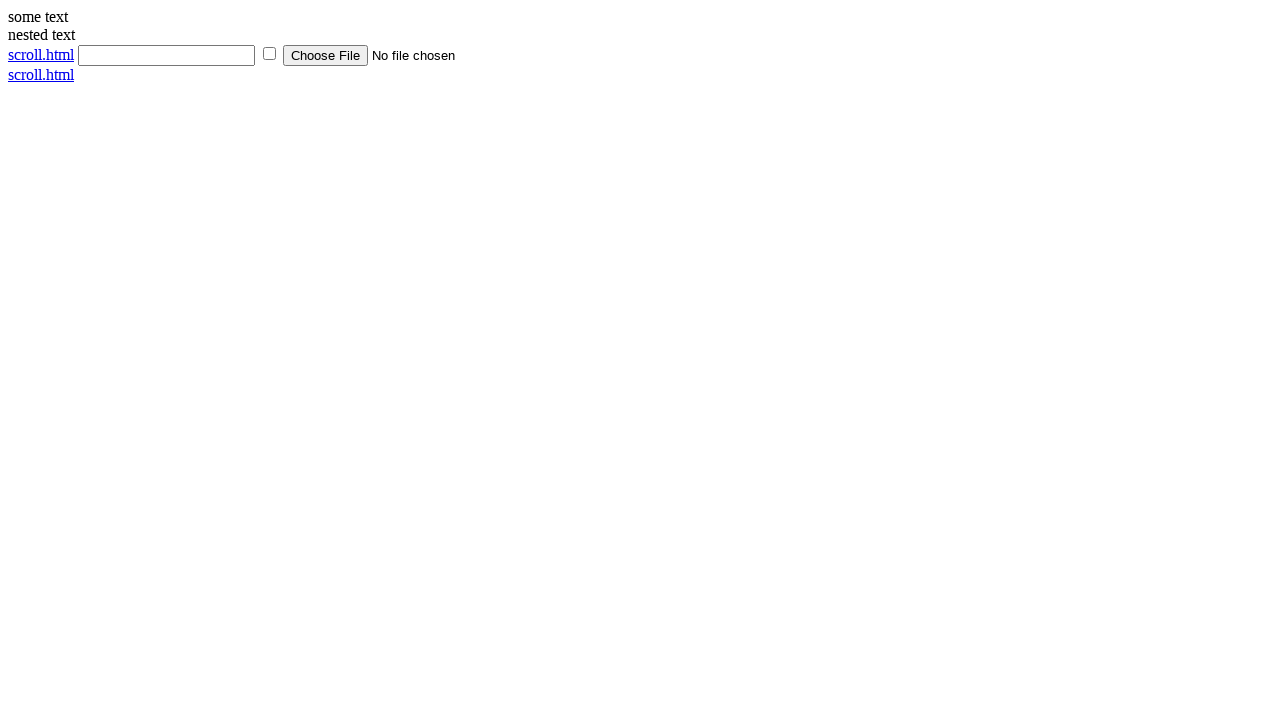

Printed nested shadow content: nested text
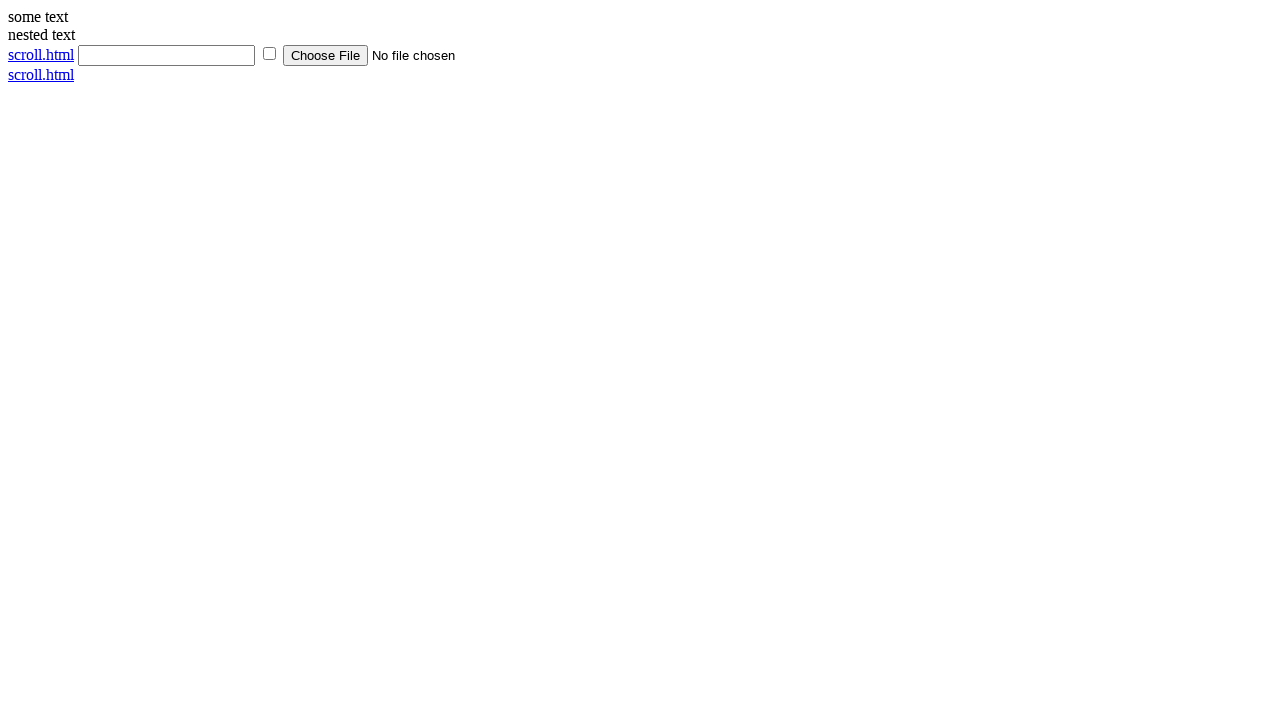

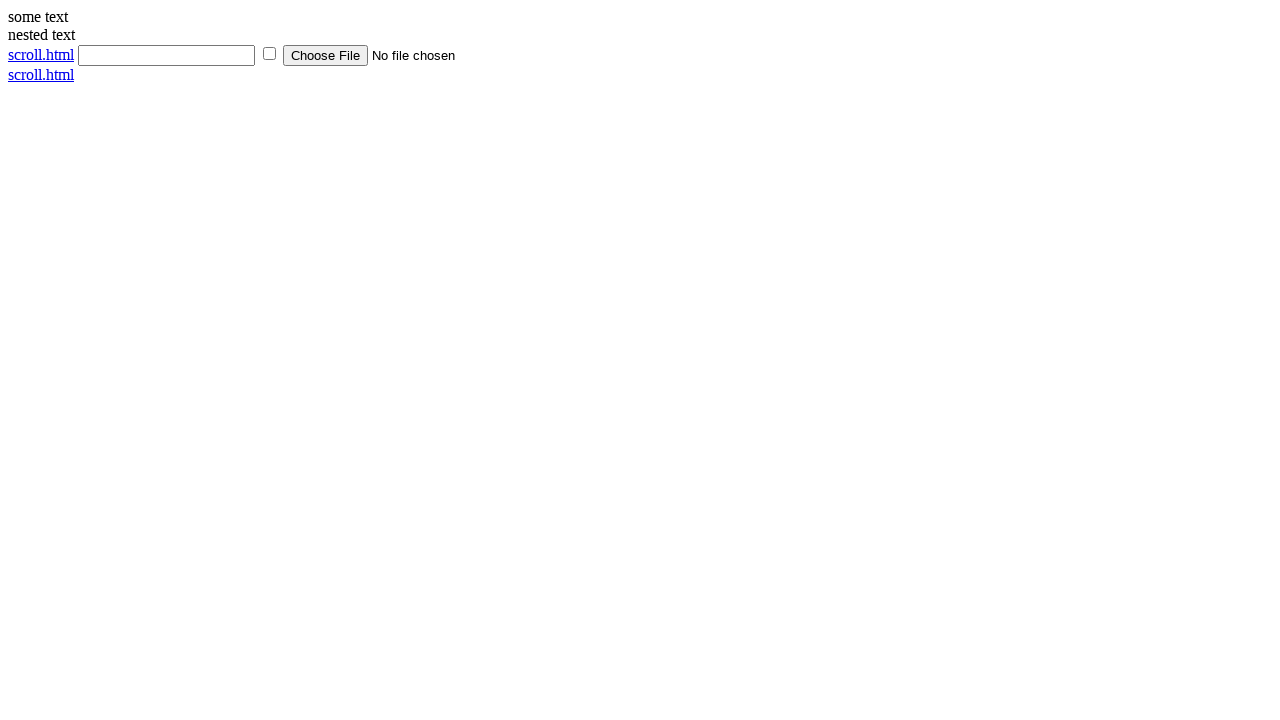